Navigates to a practice website, clicks on the Registration Form link, and verifies the placeholder attributes of form fields (first name, last name, username)

Starting URL: https://practice.cydeo.com/

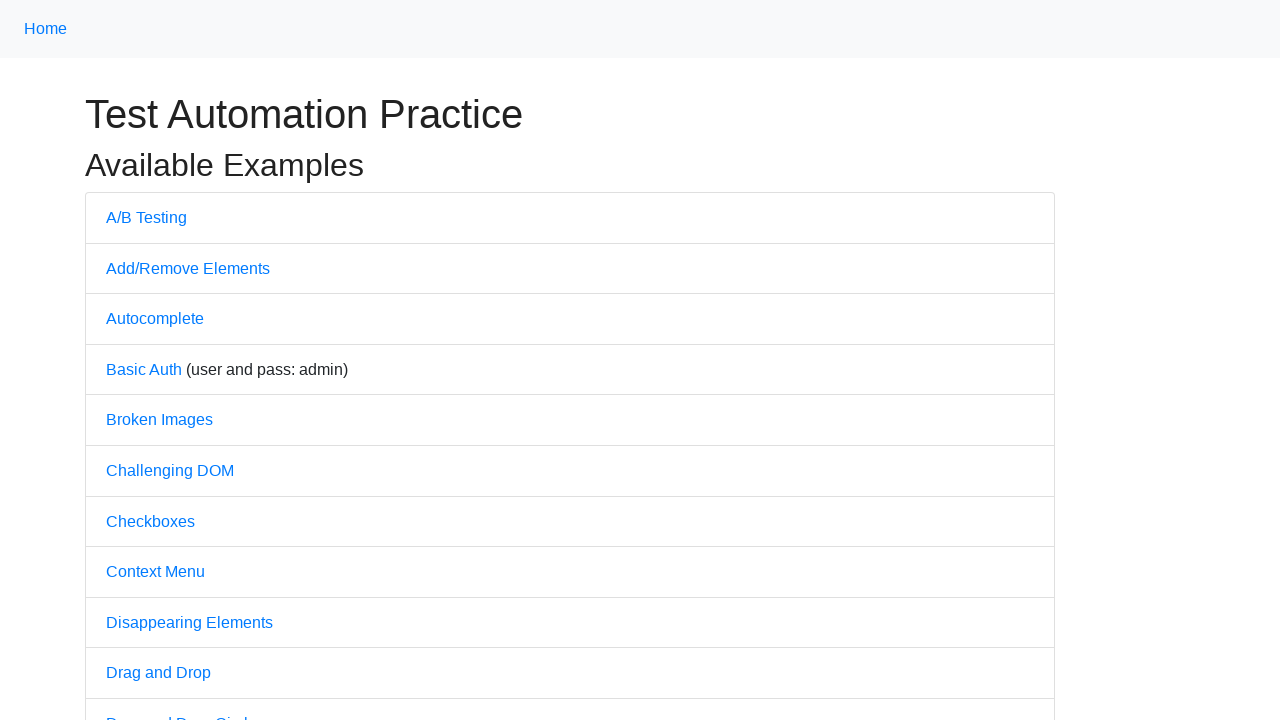

Clicked on Registration Form link at (170, 360) on text=Registration Form
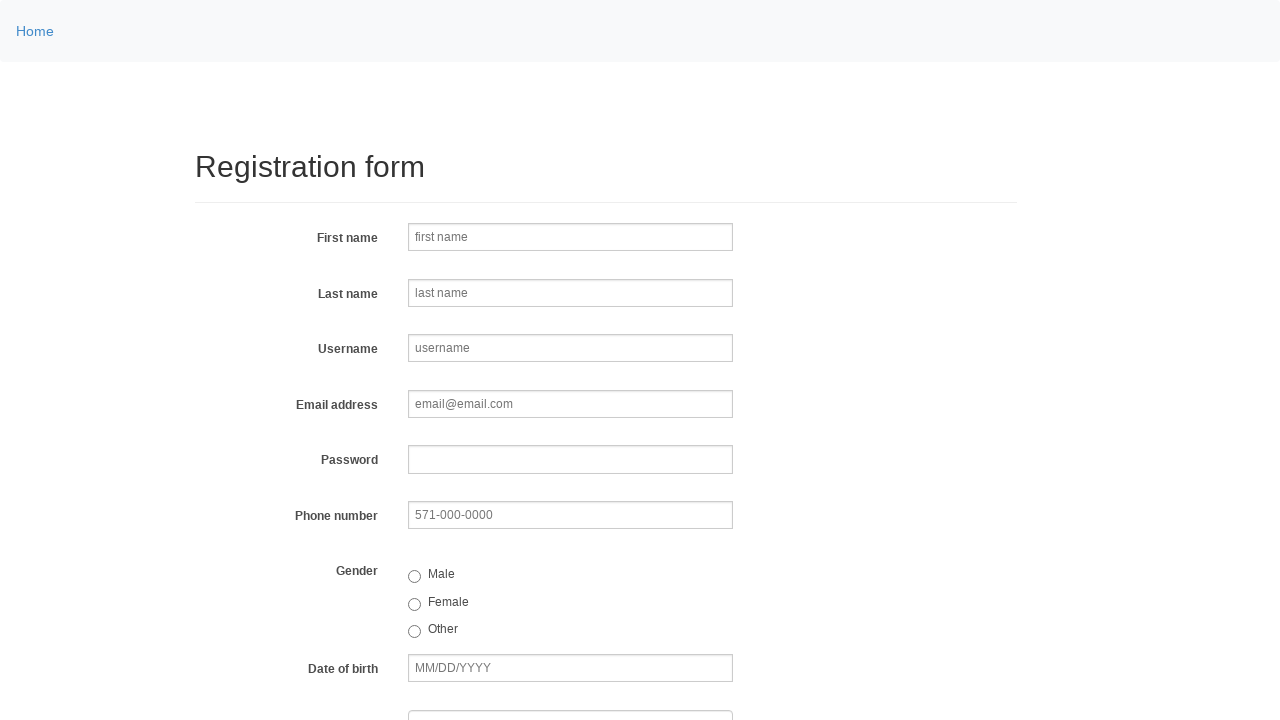

Registration form loaded and firstname field is visible
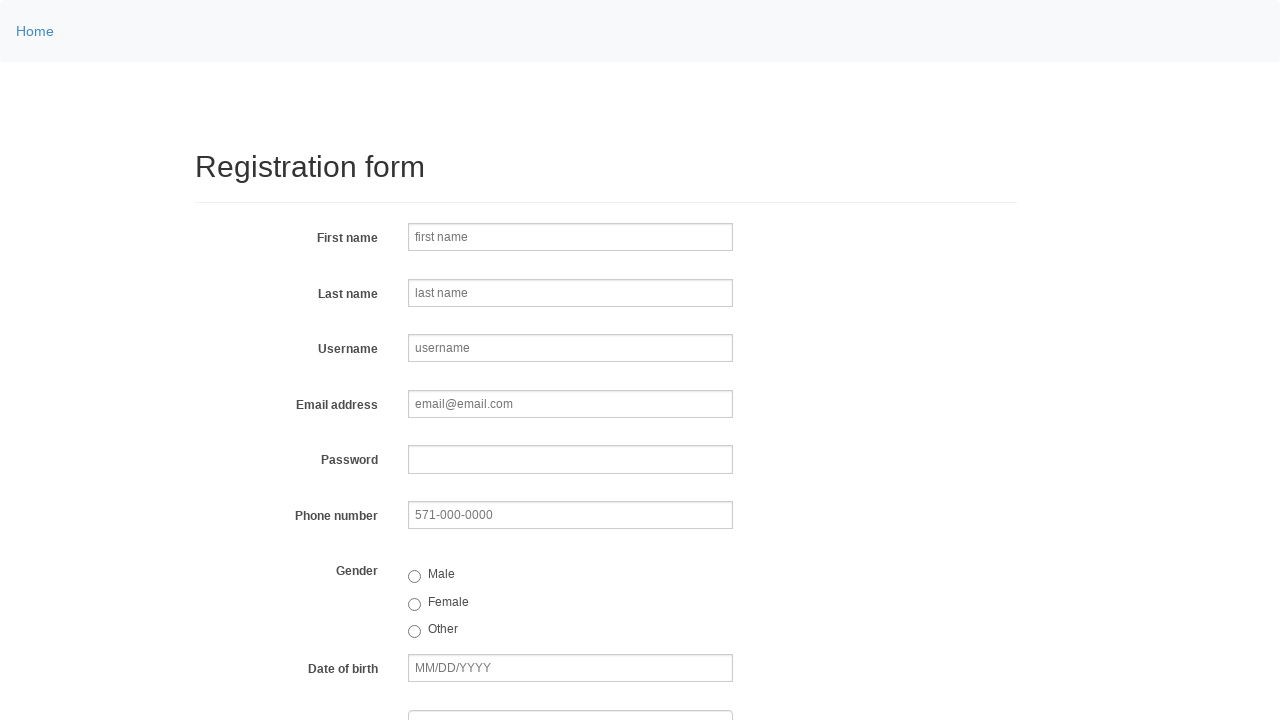

Located firstname input field
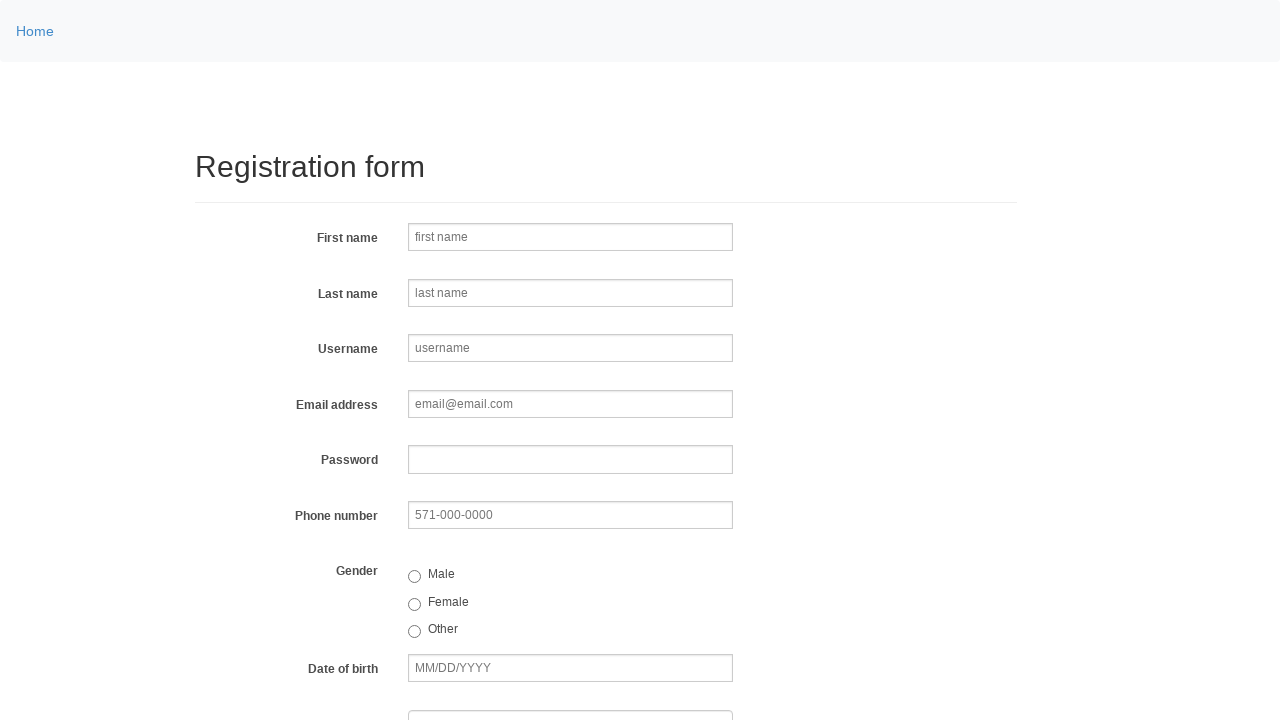

Located lastname input field
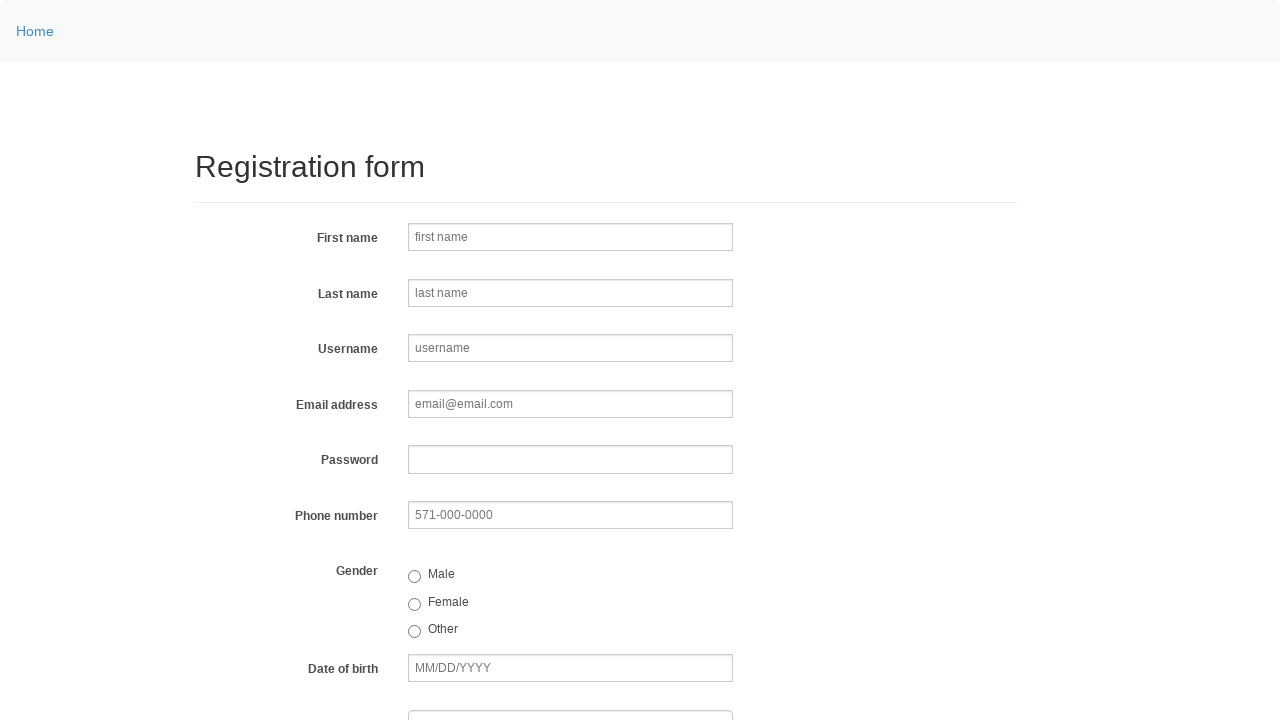

Located username input field
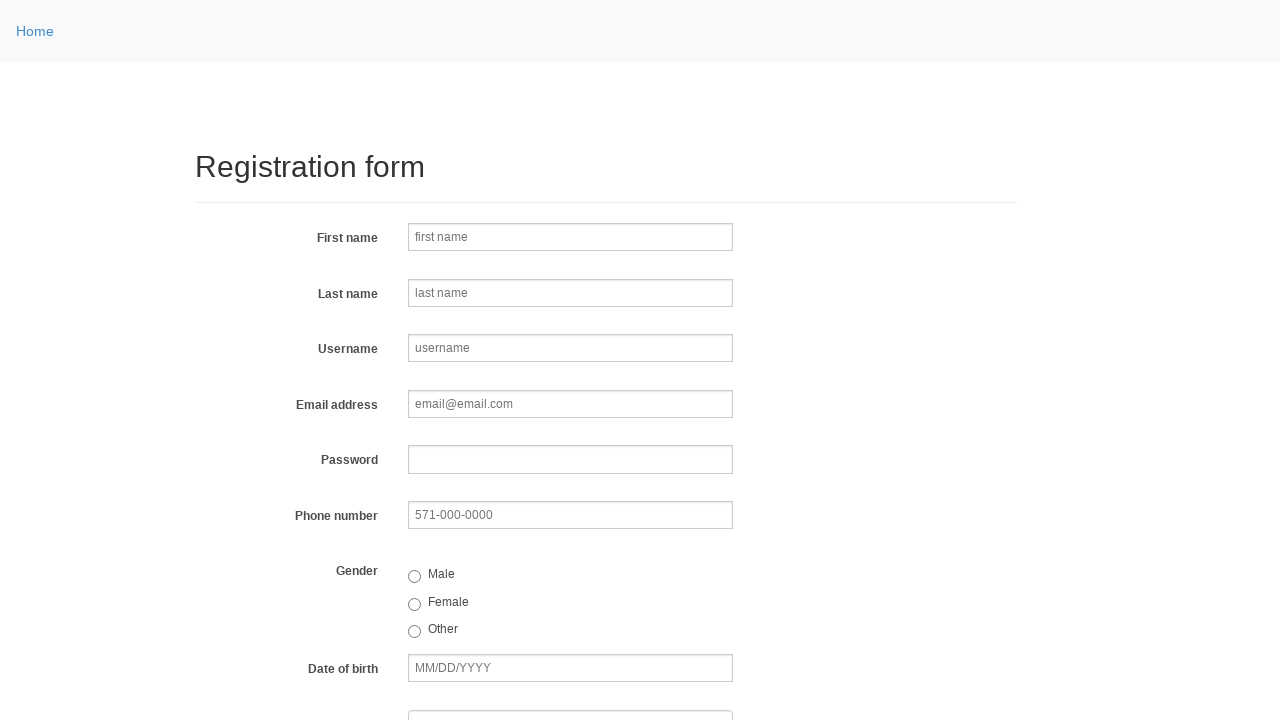

Verified firstname field placeholder is 'first name'
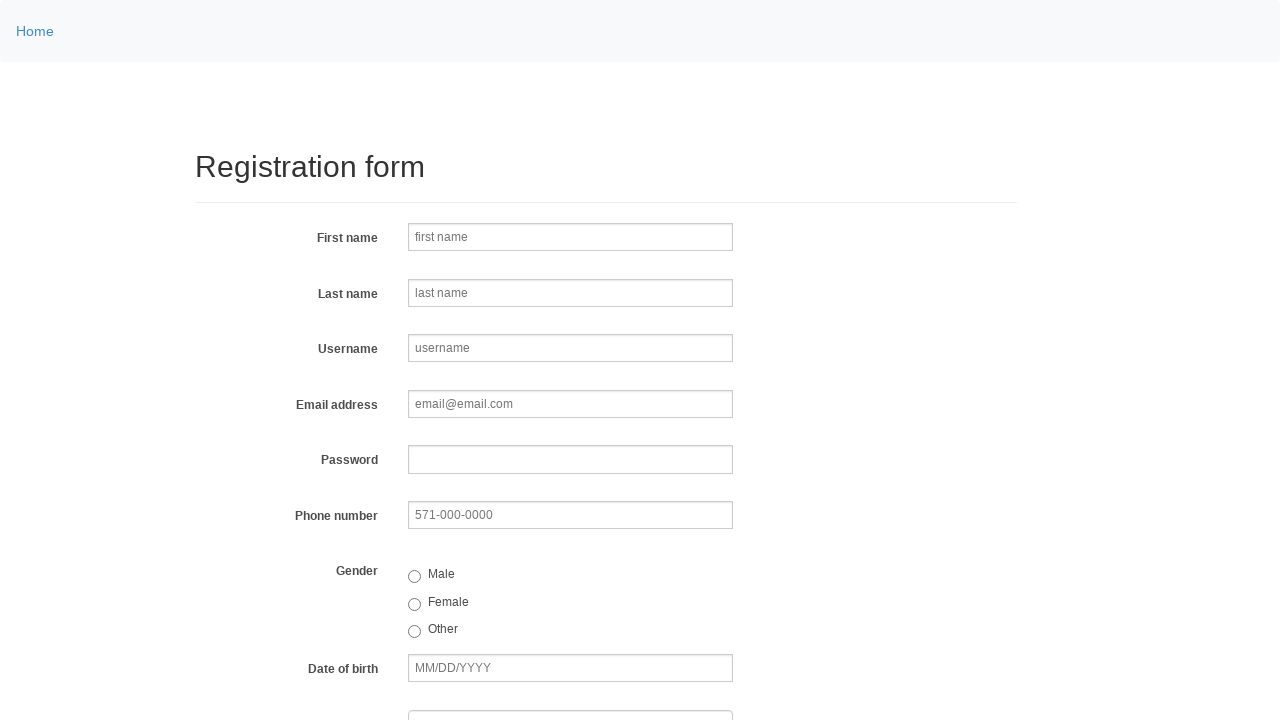

Verified lastname field placeholder is 'last name'
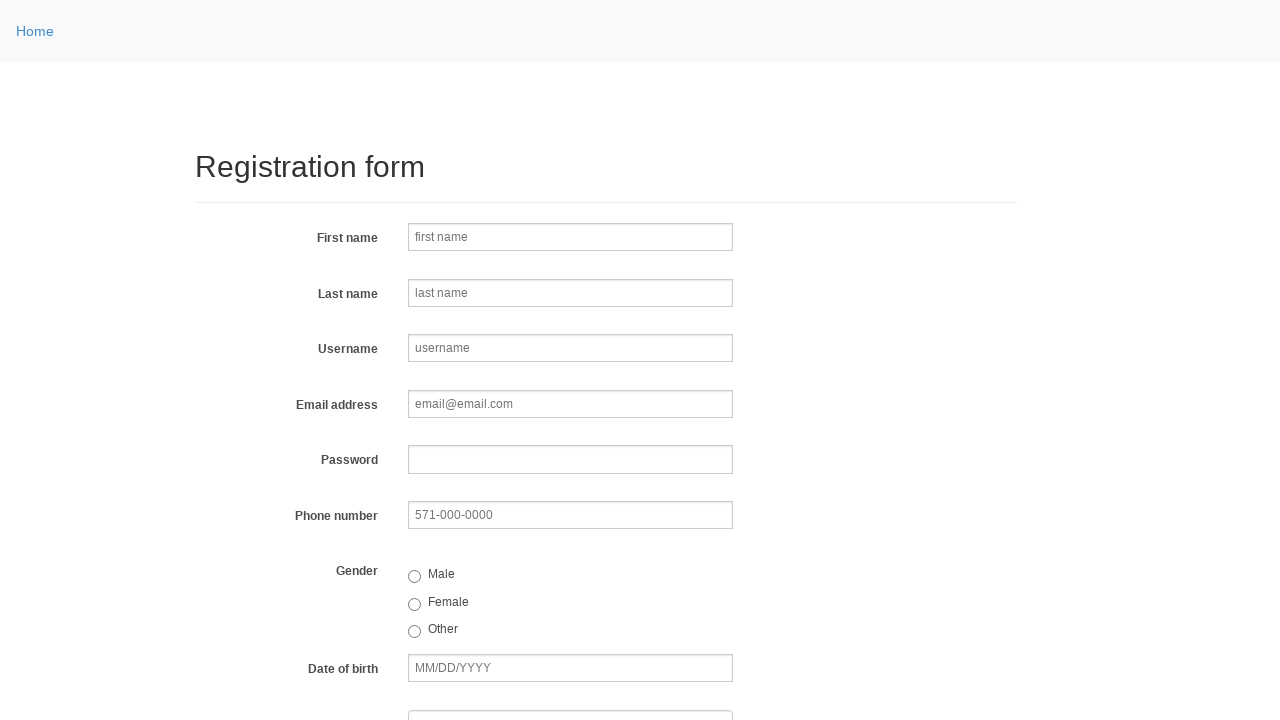

Verified username field placeholder is 'username'
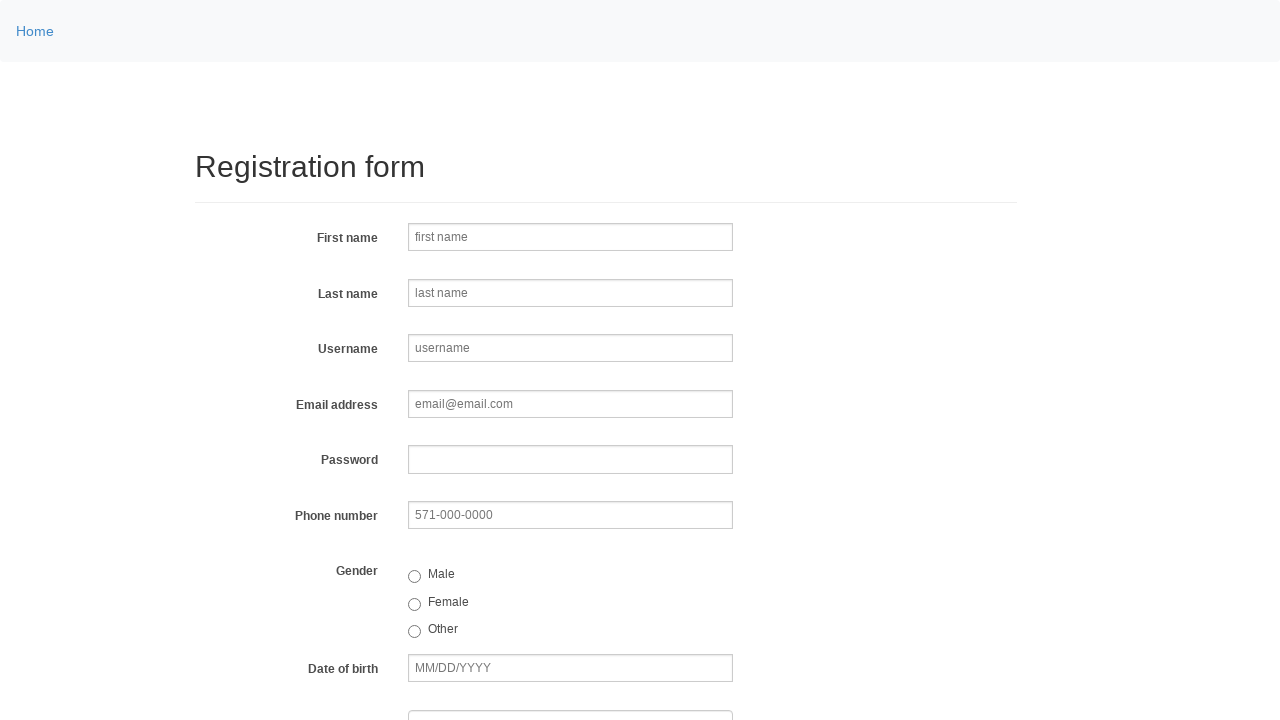

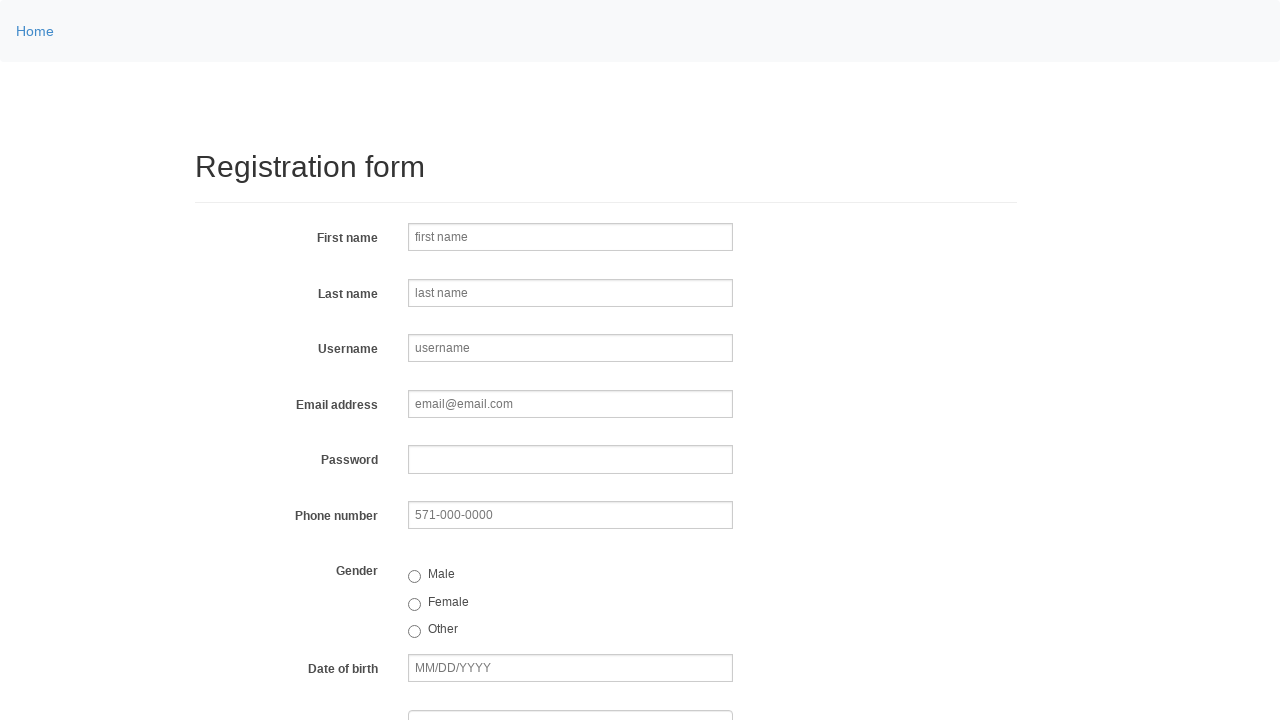